Fills out a user profile form using different selectors, including XPath for gender selection (second option), and submits the form

Starting URL: https://nlilaramani.github.io/userprofile.html

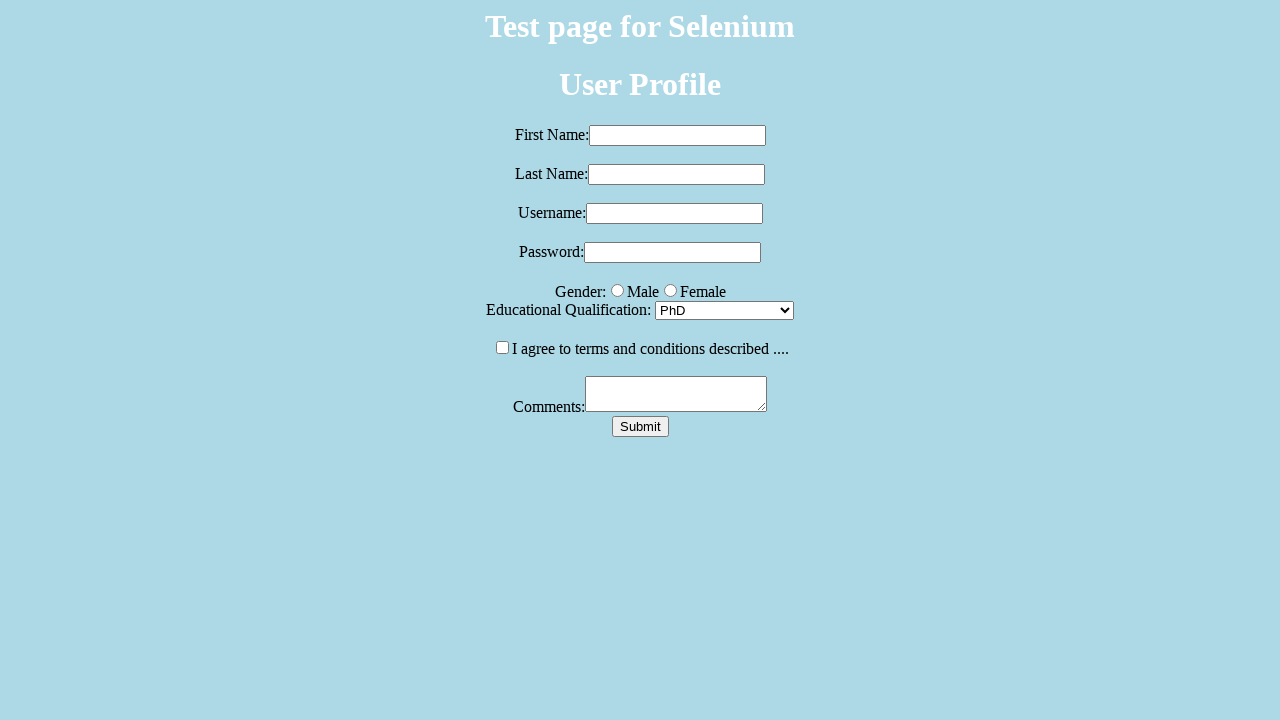

Filled first name field with 'Naren' using XPath on //input[@id='fname']
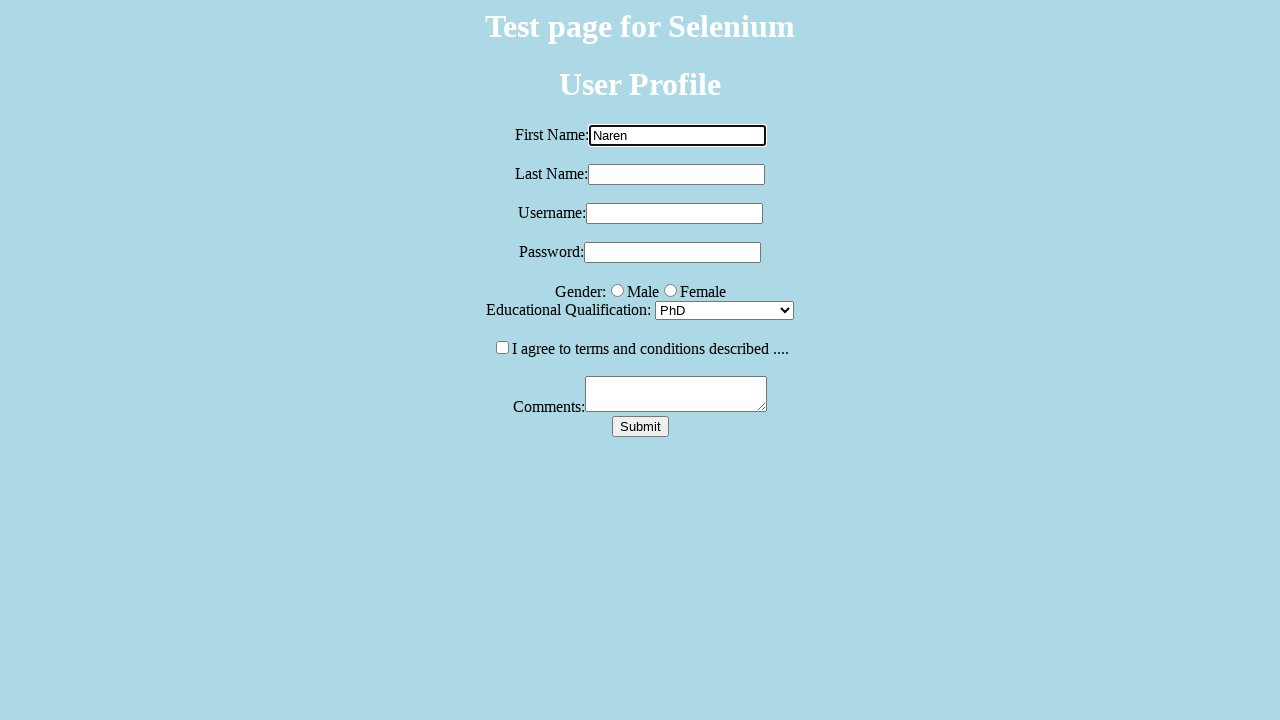

Filled last name field with 'Lilaramani' using position-based XPath on (//input)[2]
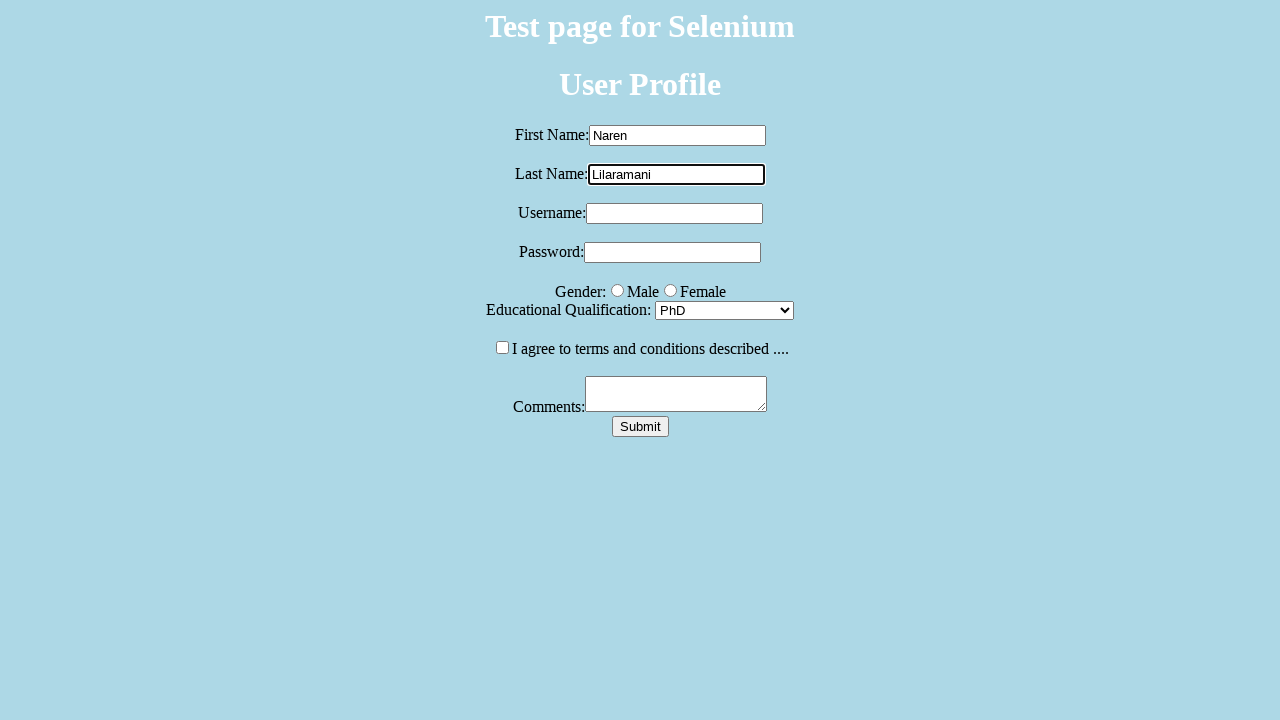

Filled username field with 'testuser' on #username
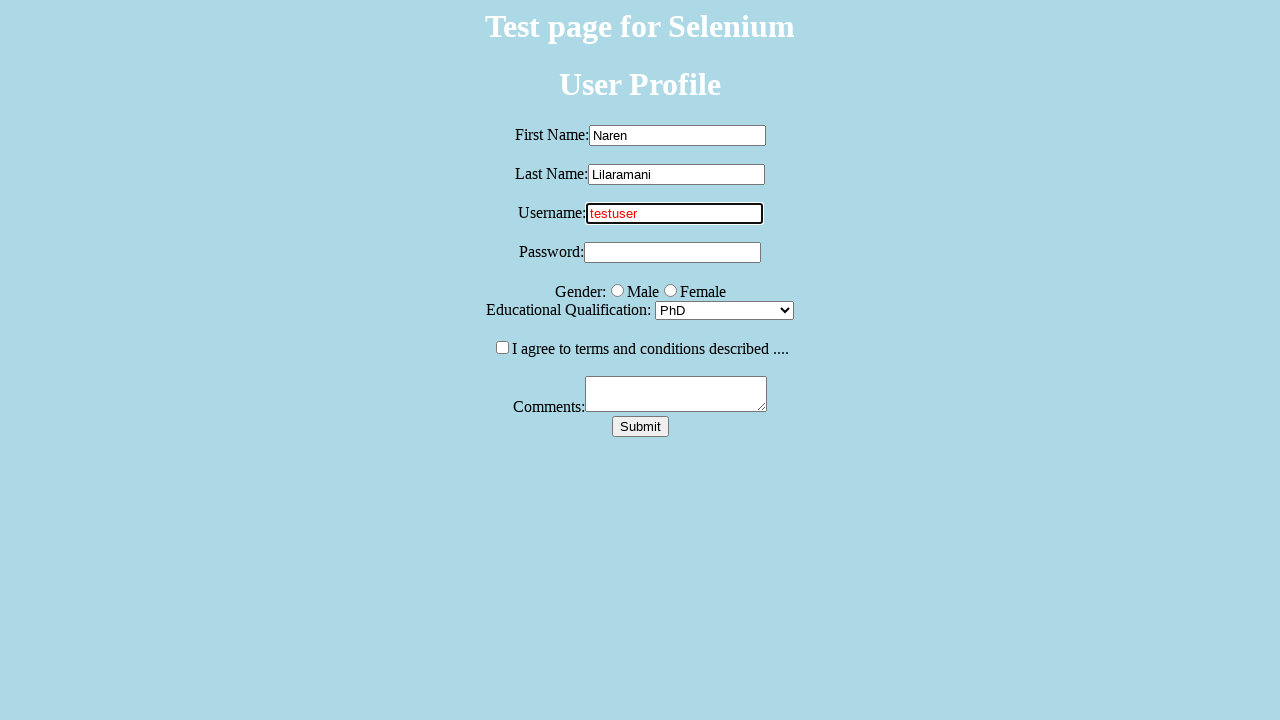

Filled password field with 'thisissecret' on input[name='password']
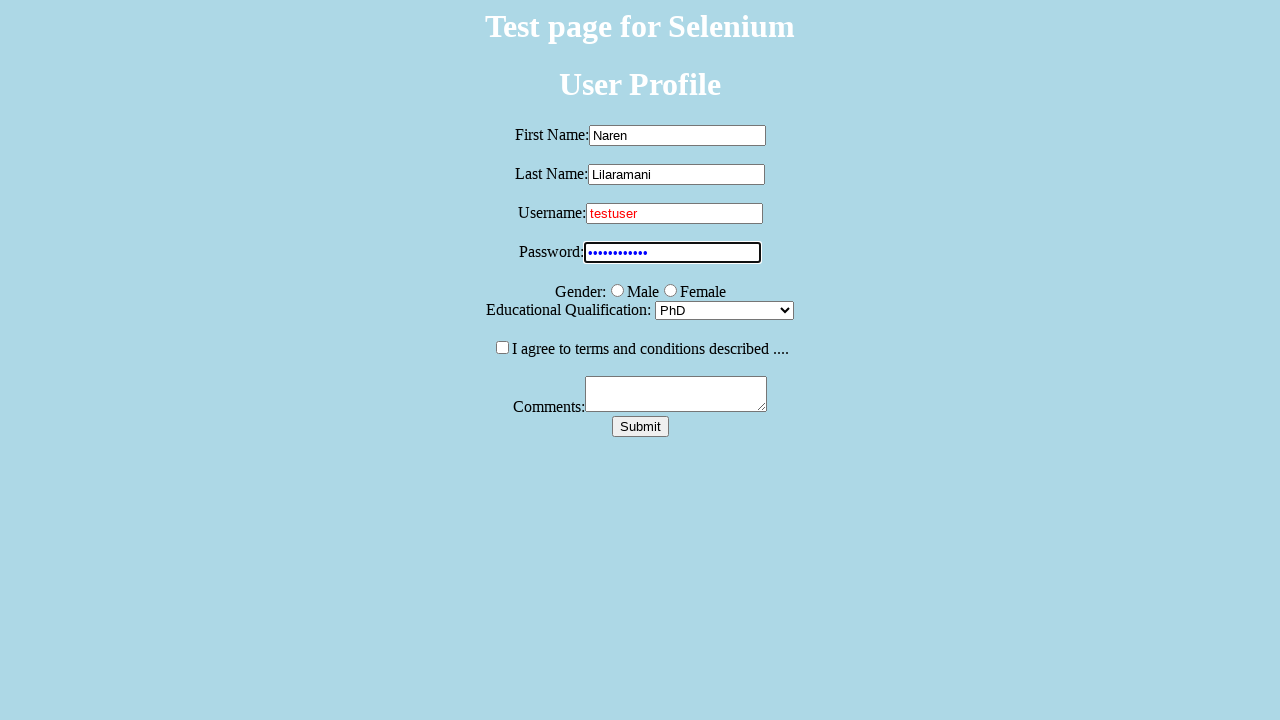

Selected second gender radio button option at (670, 290) on xpath=//input[@name='g'][2]
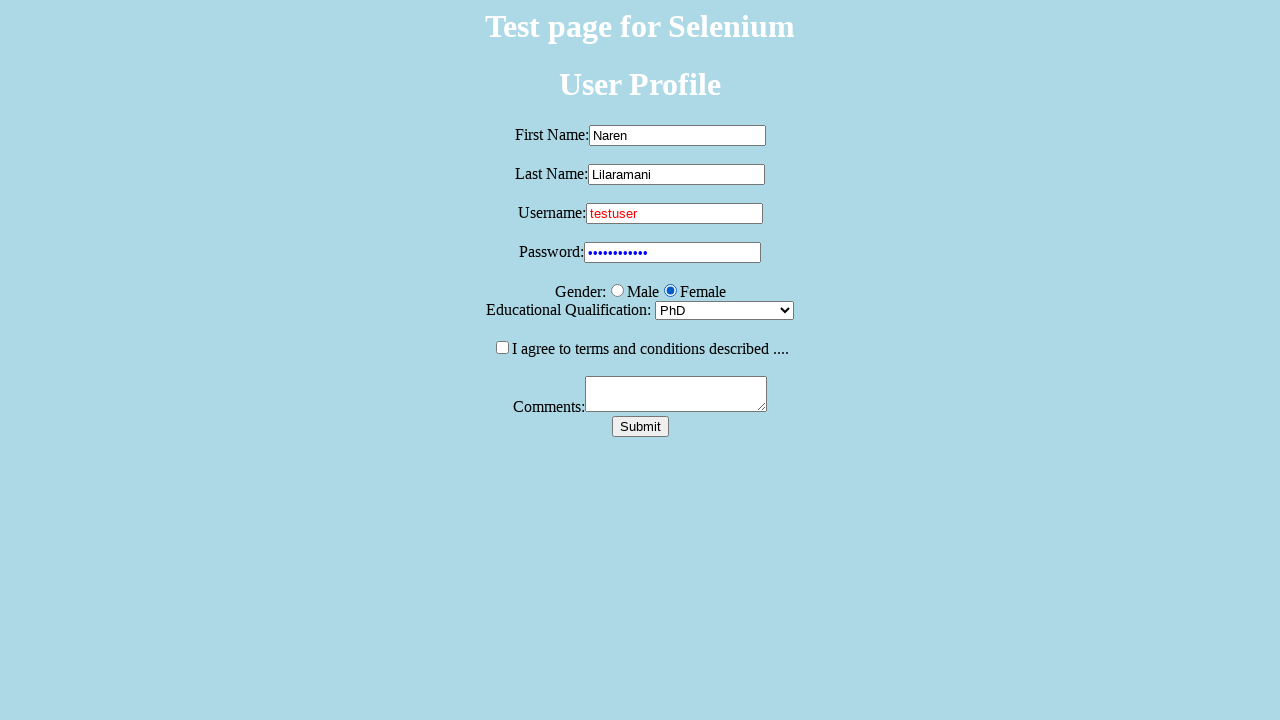

Selected education level from dropdown (index 1) on select
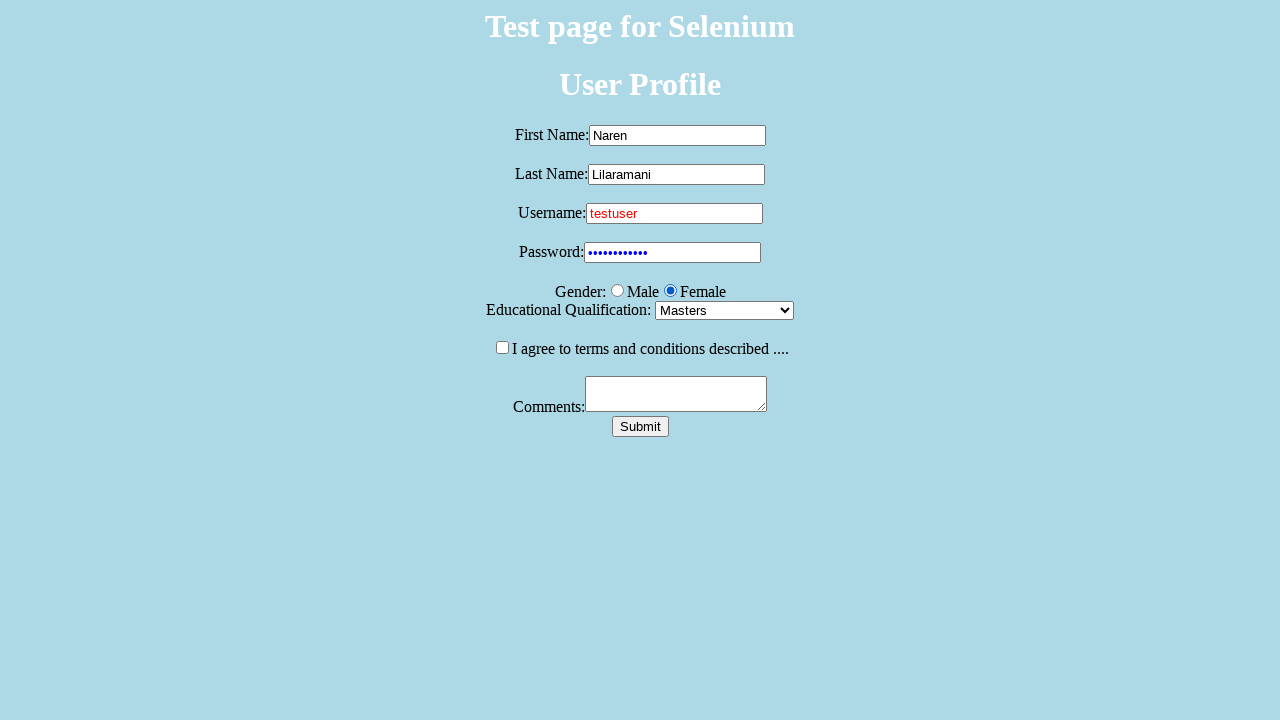

Clicked checkbox (7th input element) at (502, 347) on input >> nth=6
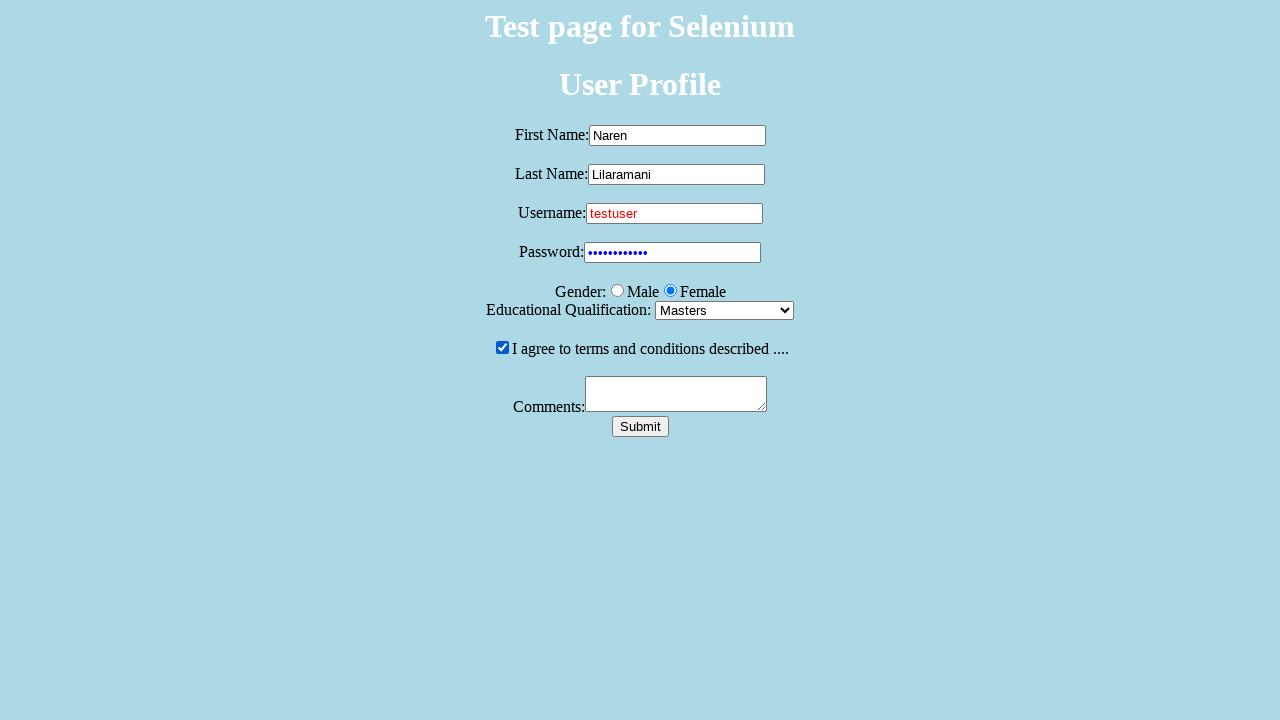

Filled comments textarea with 'Some comments' on textarea
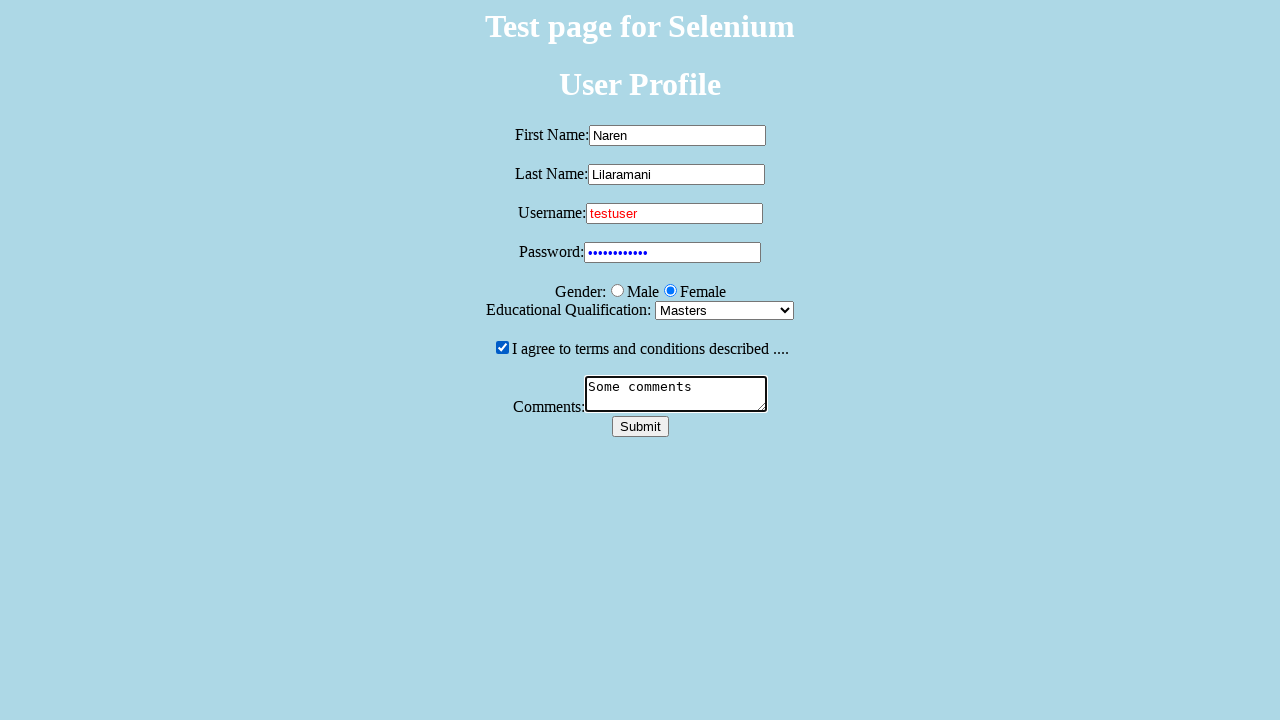

Submitted form by pressing Enter on select element on select
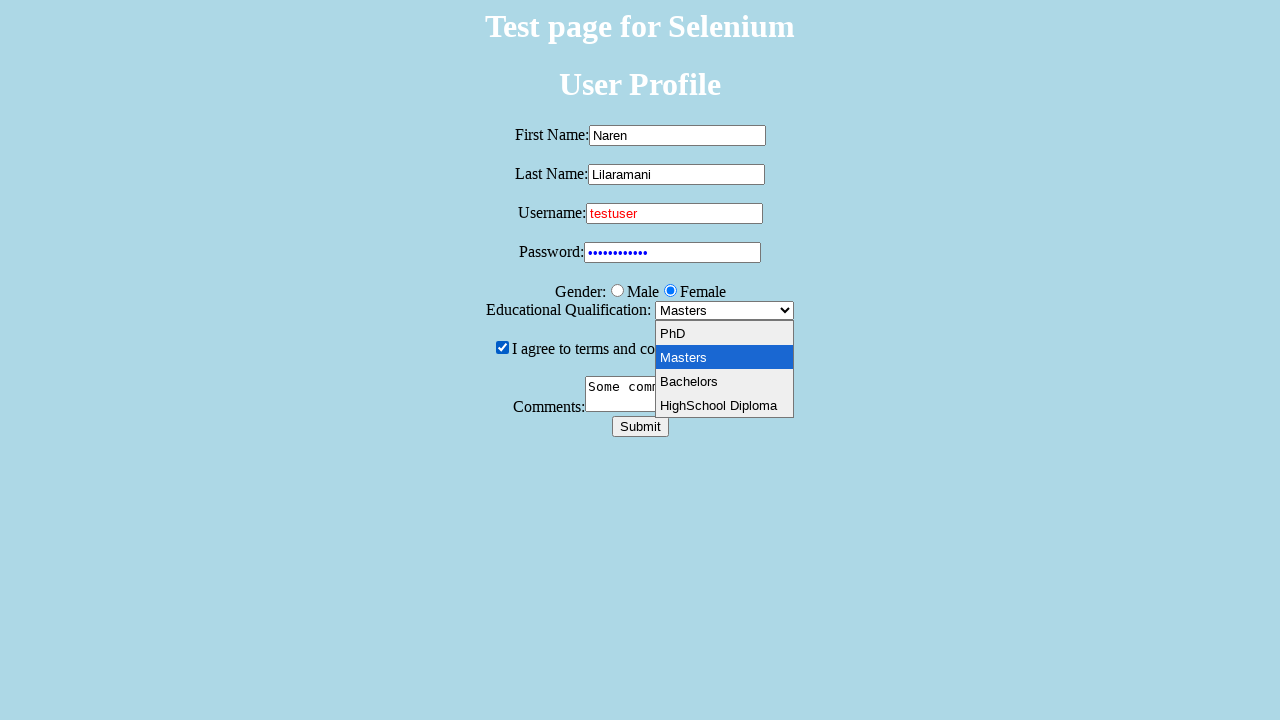

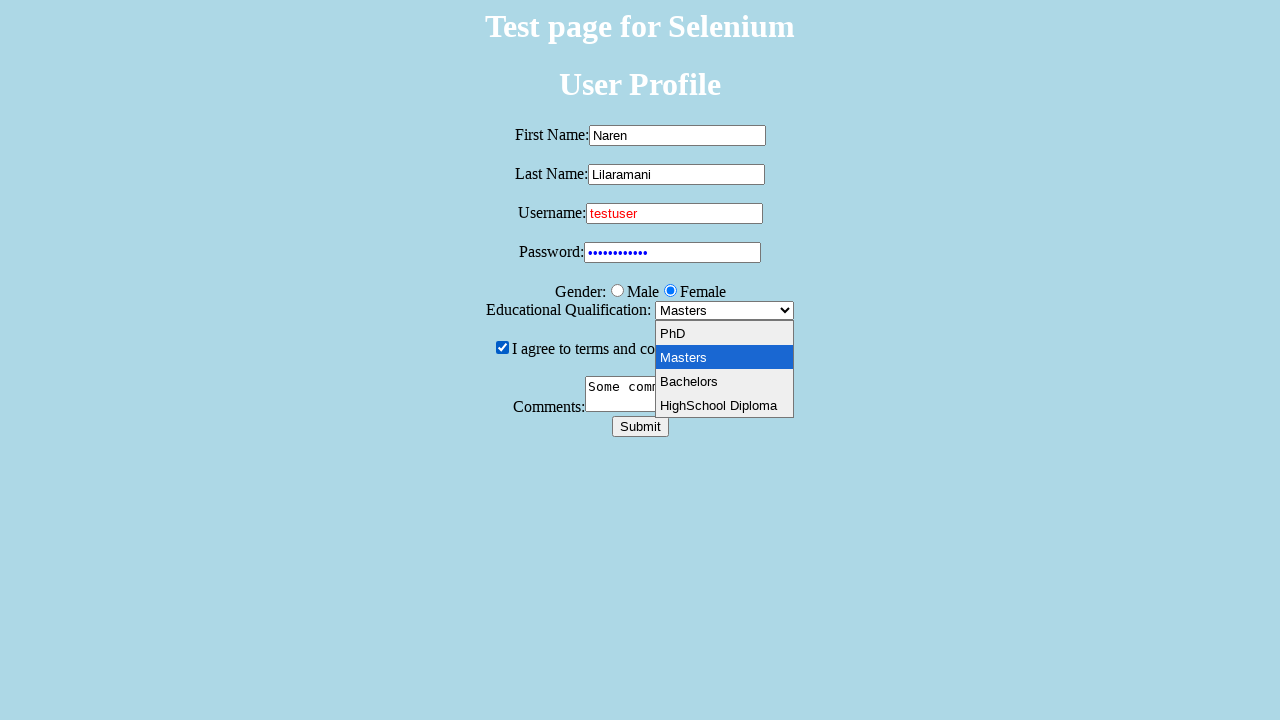